Tests clicking the Left button from a button group on the buttons demo page

Starting URL: https://formy-project.herokuapp.com/buttons

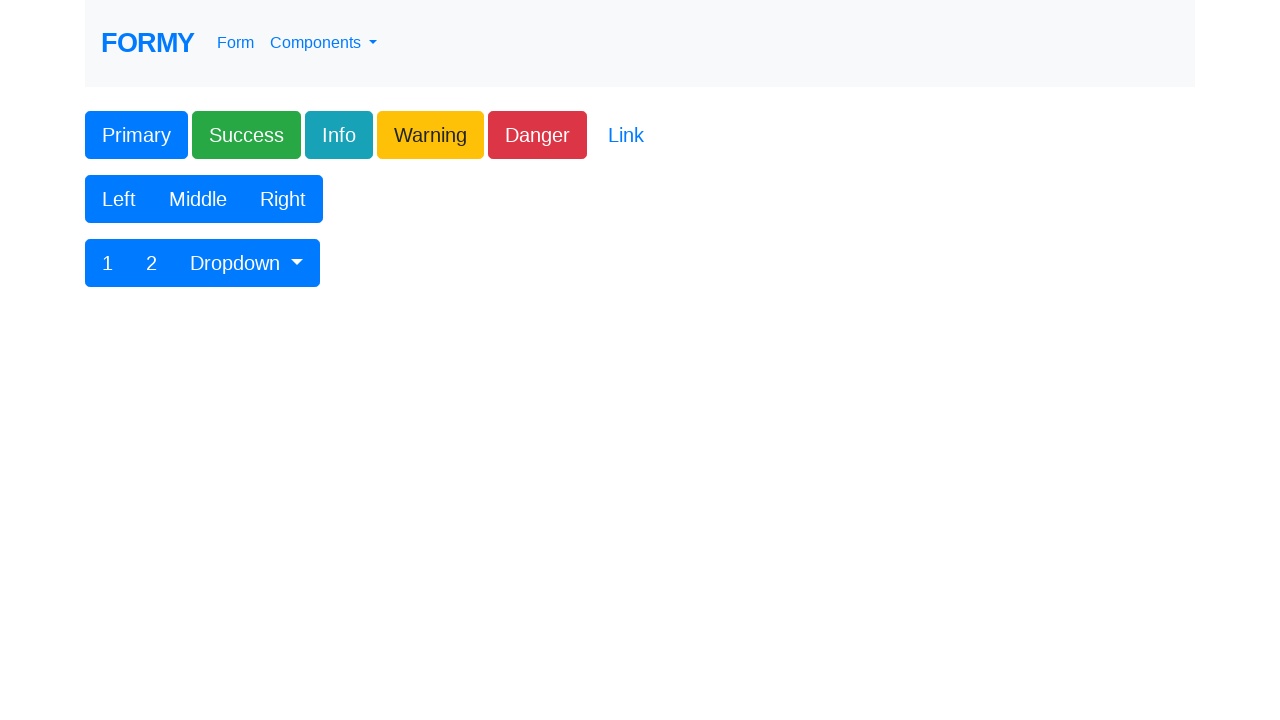

Clicked the Left button from the button group at (119, 199) on xpath=//button[normalize-space()='Left']
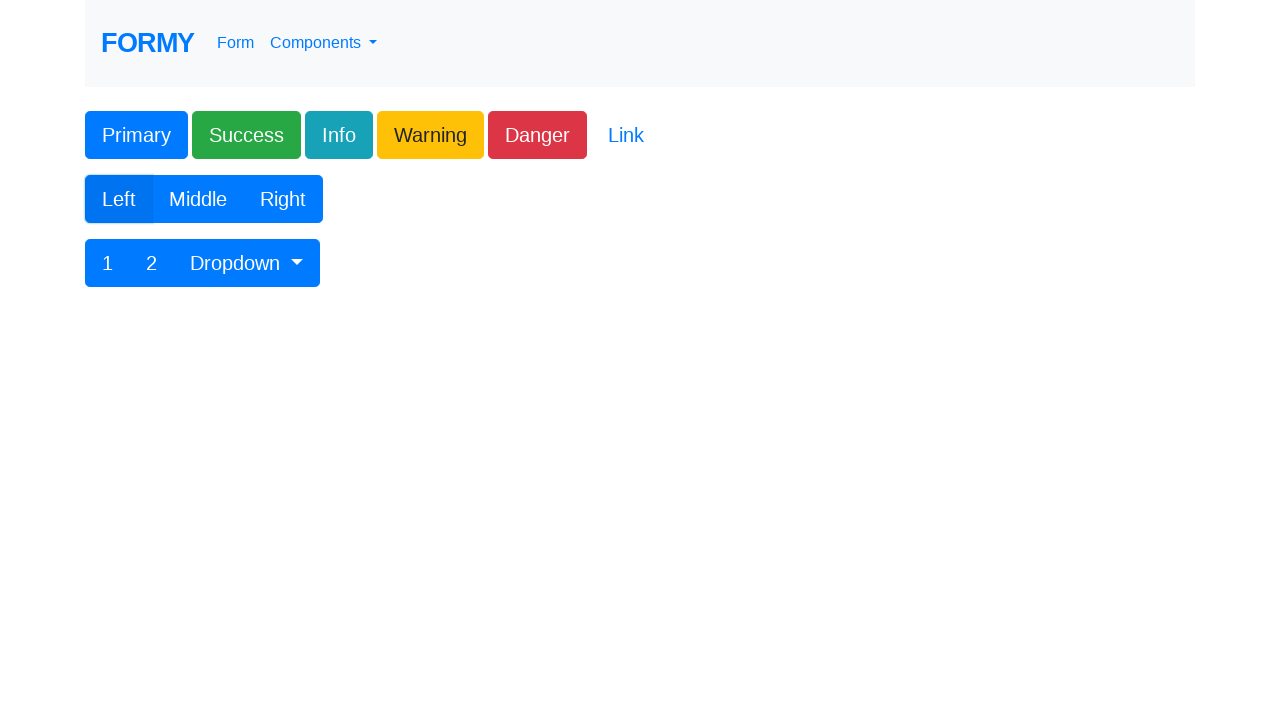

Verified that the Left button is present
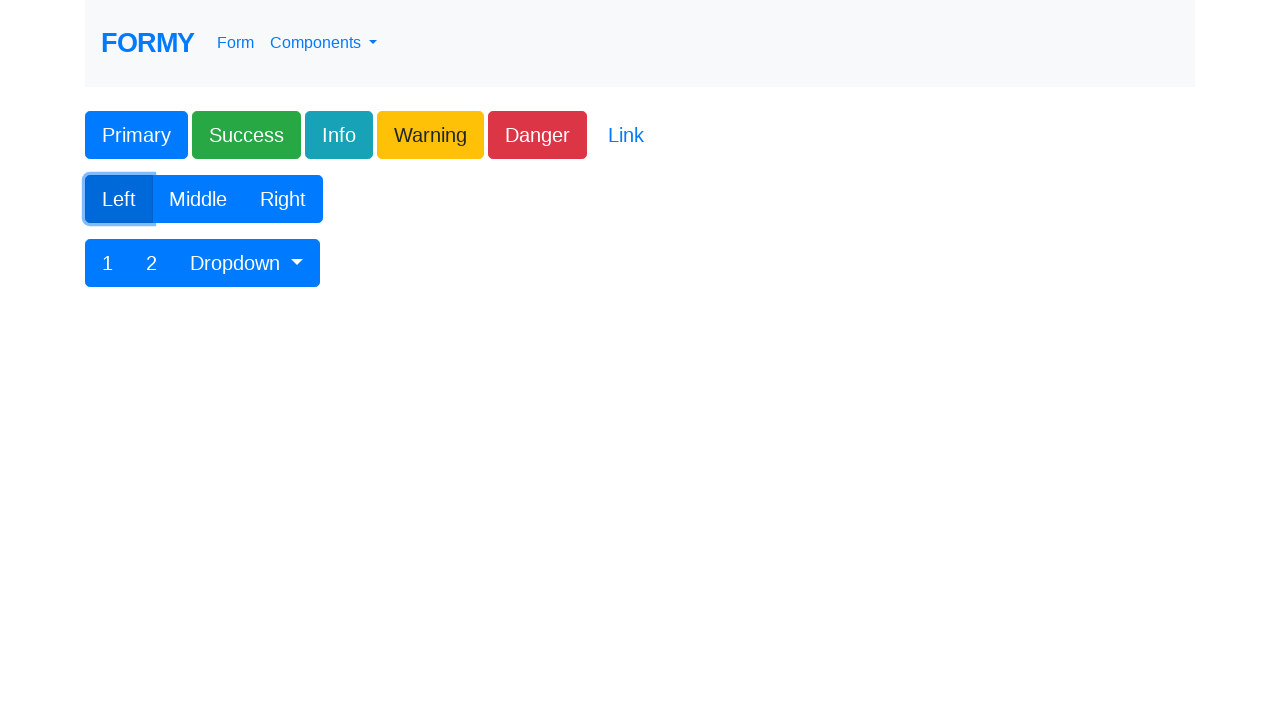

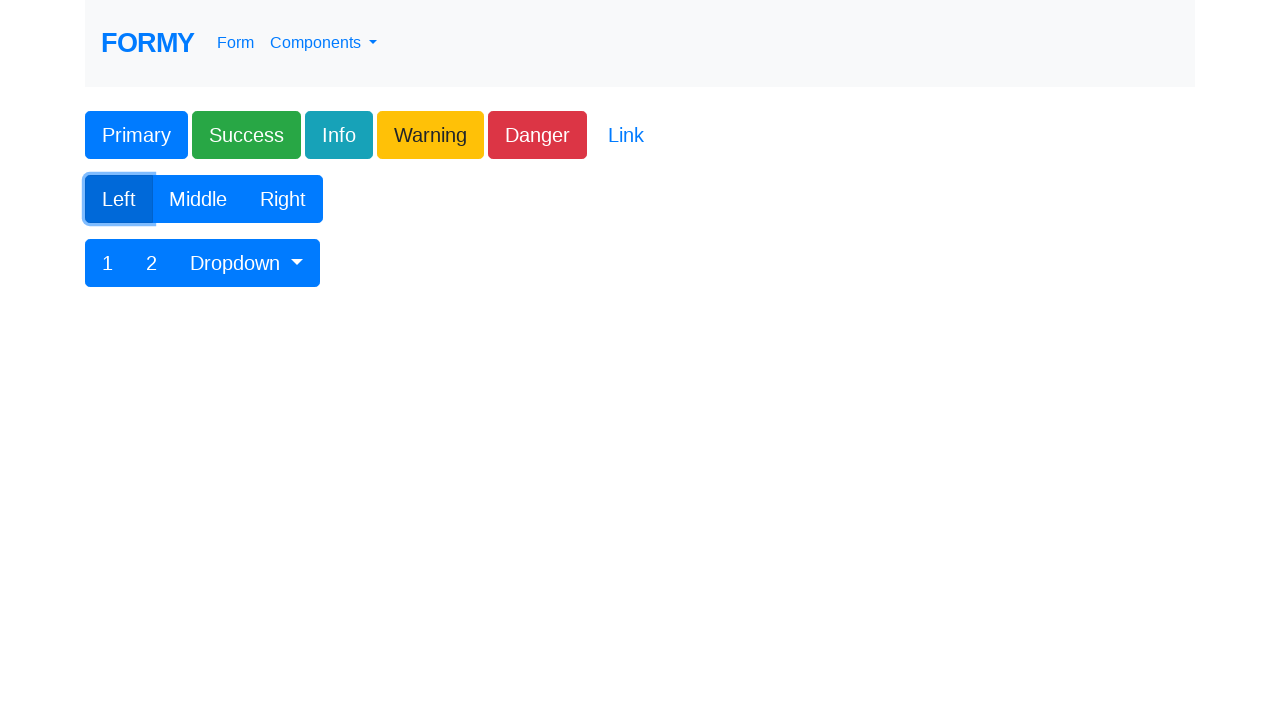